Tests checkbox functionality by navigating to a checkboxes page and verifying that checkboxes can be found and their checked state can be determined.

Starting URL: http://the-internet.herokuapp.com/checkboxes

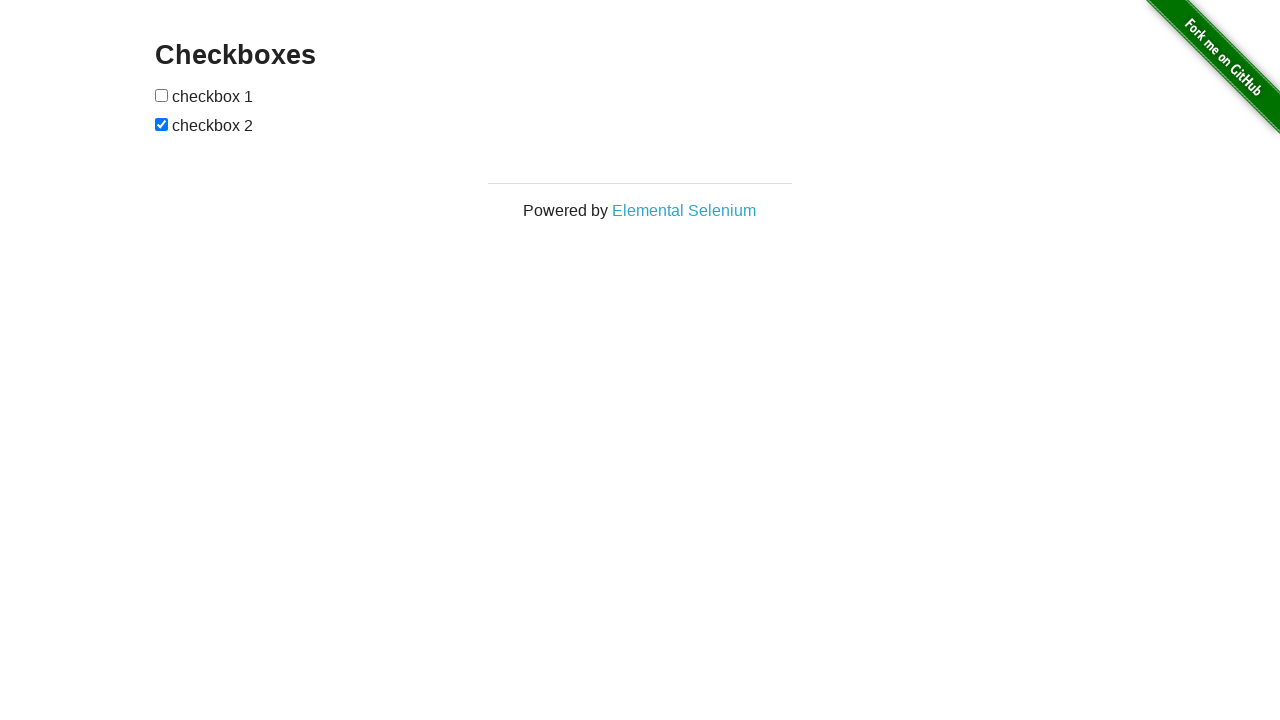

Waited for checkboxes to load on the page
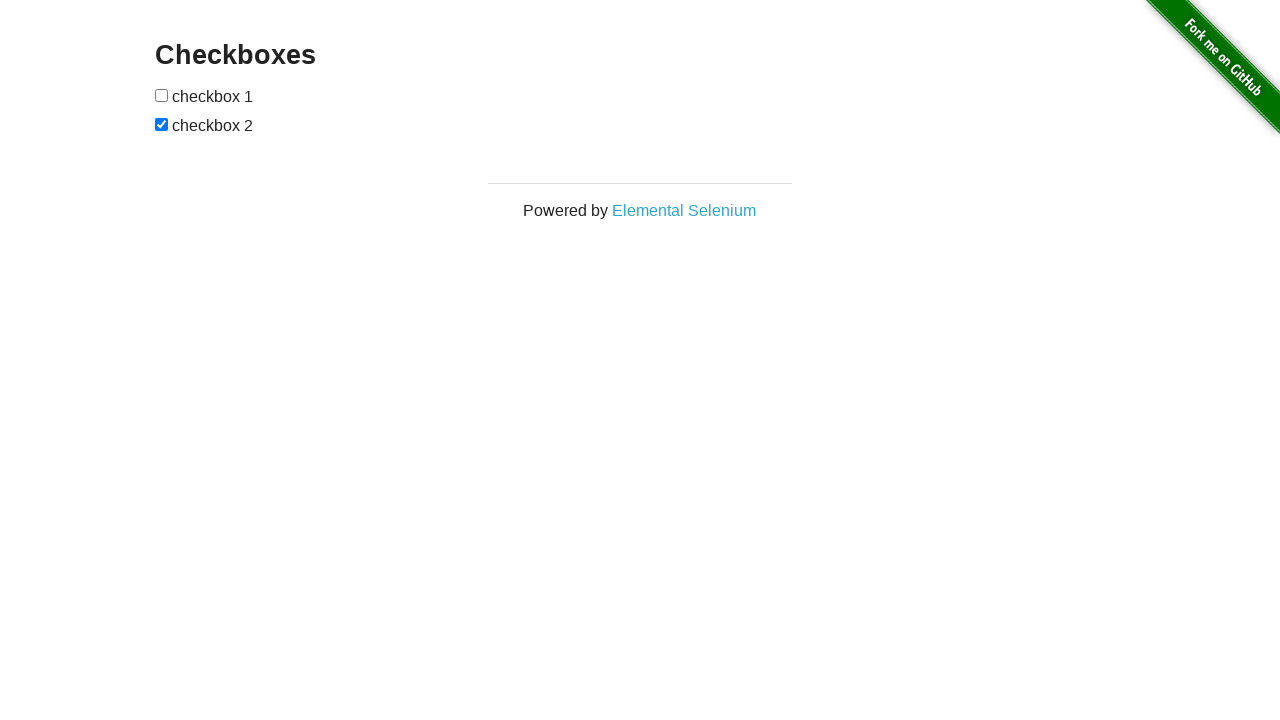

Located all checkboxes on the page
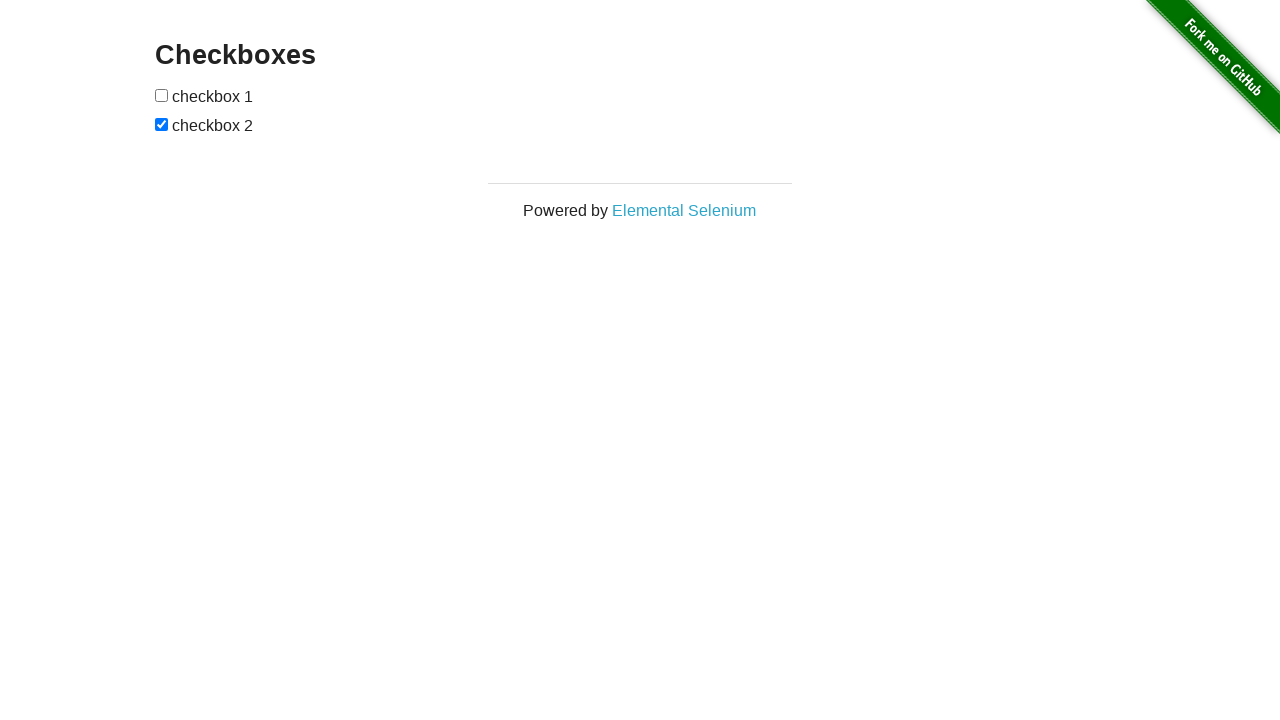

Selected the last checkbox element
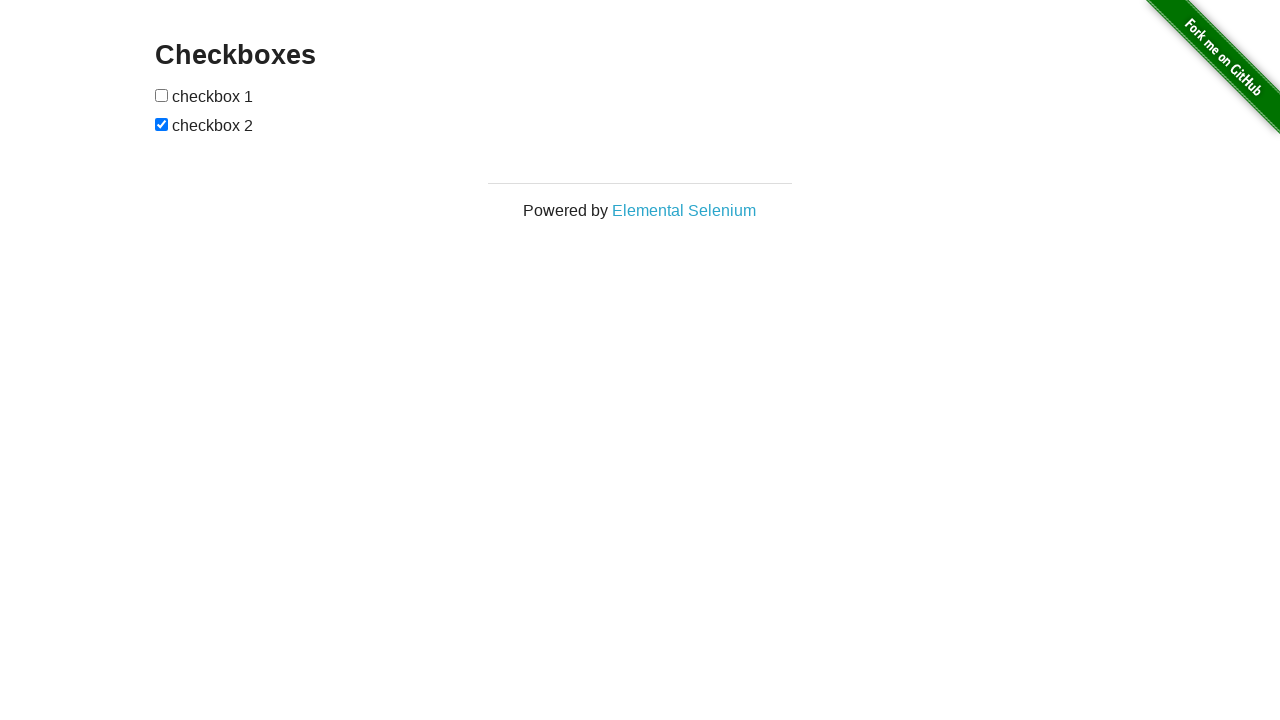

Verified that the last checkbox is checked
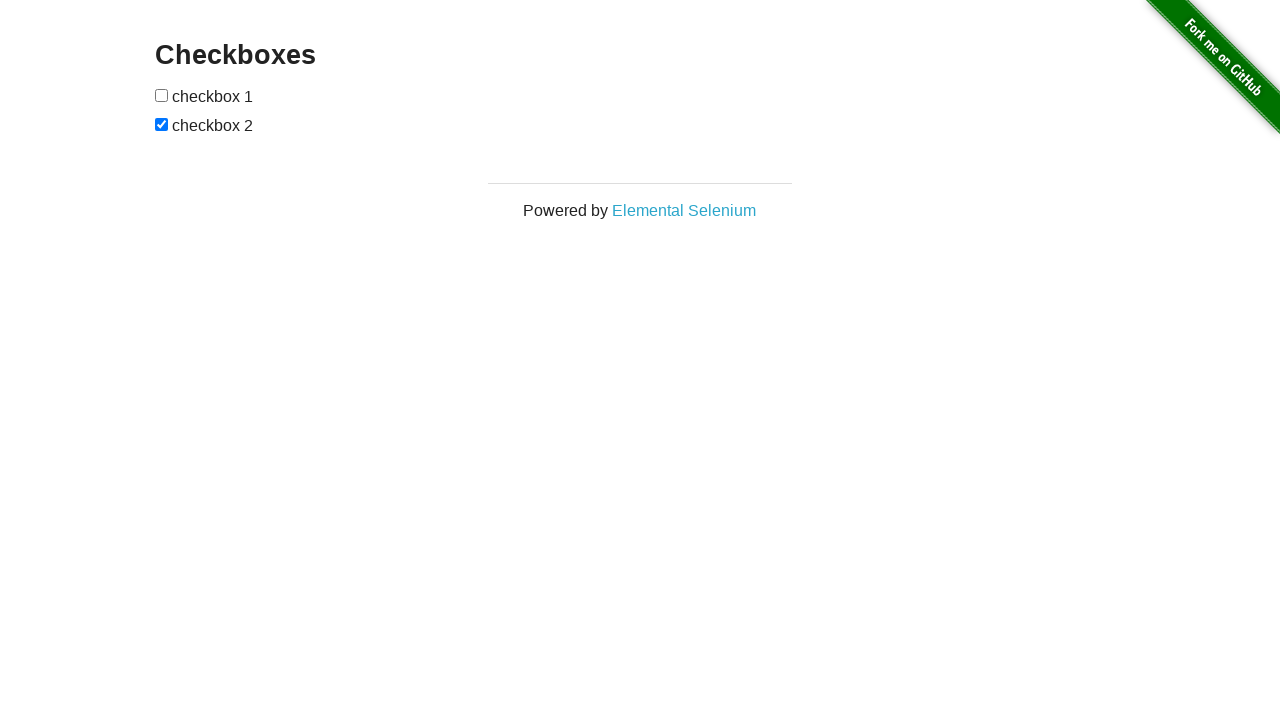

Selected the first checkbox element
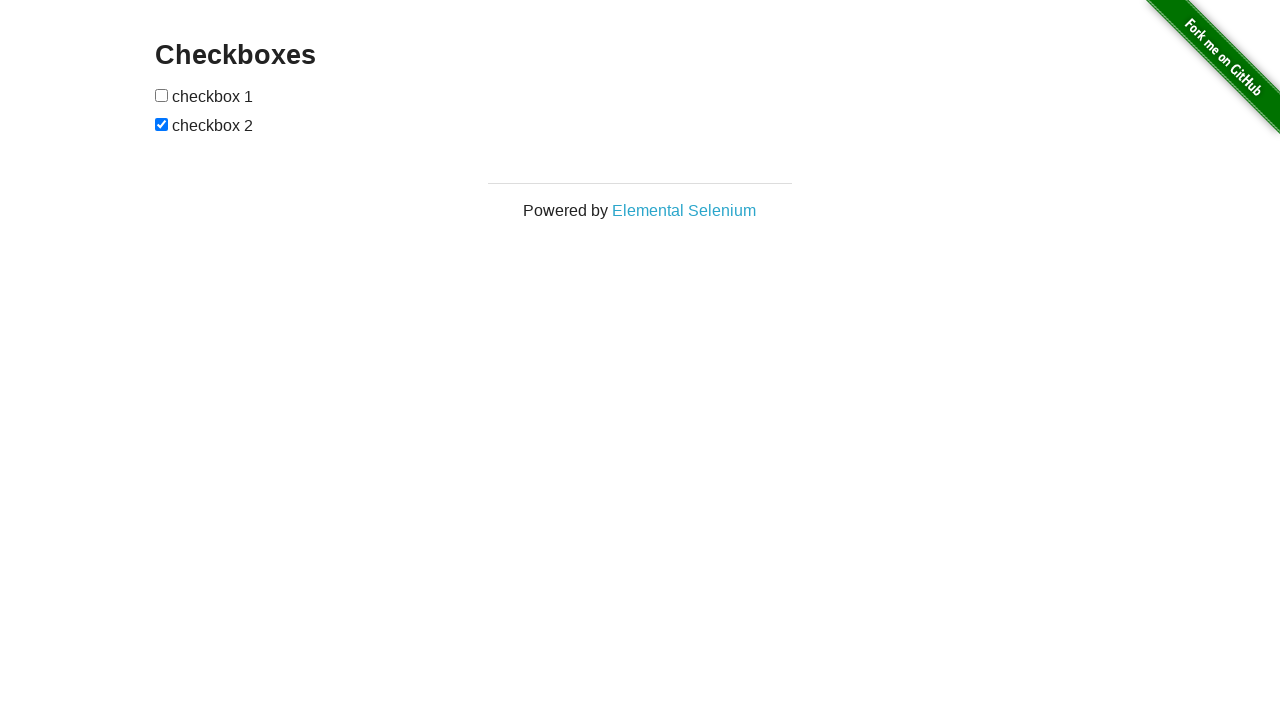

Clicked the first checkbox to toggle its state at (162, 95) on input[type="checkbox"] >> nth=0
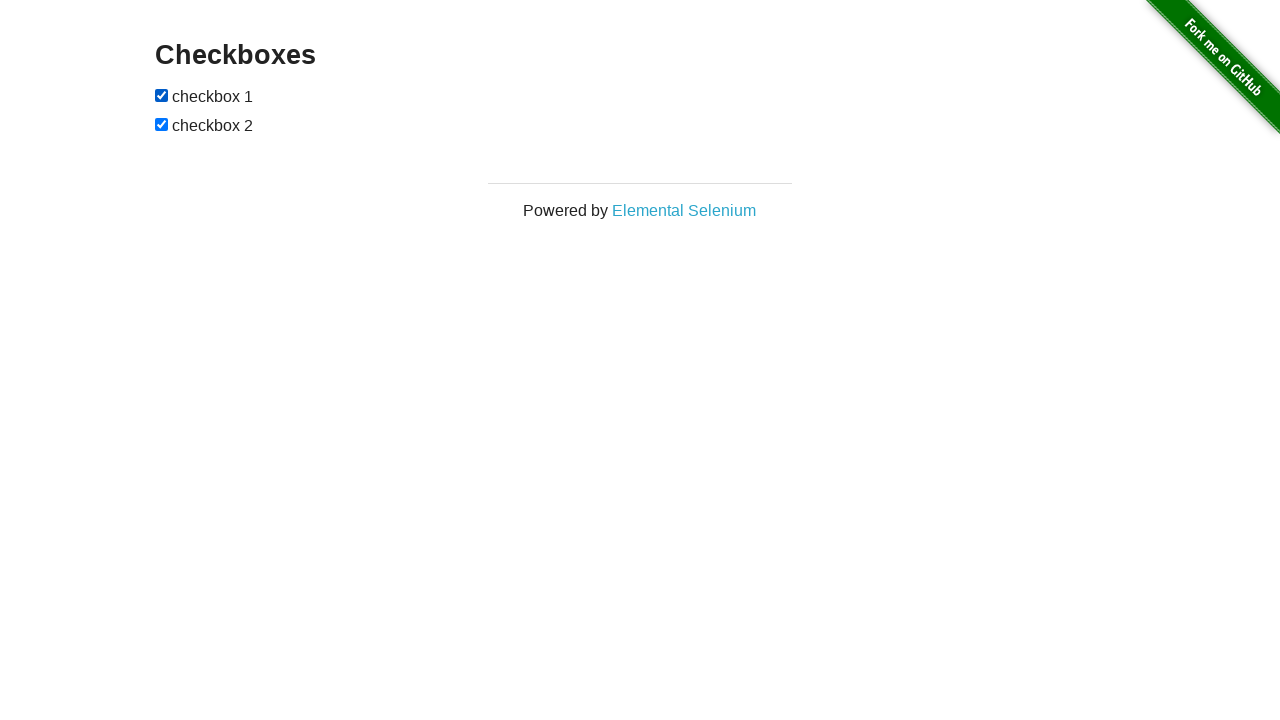

Verified that the first checkbox is now checked after clicking
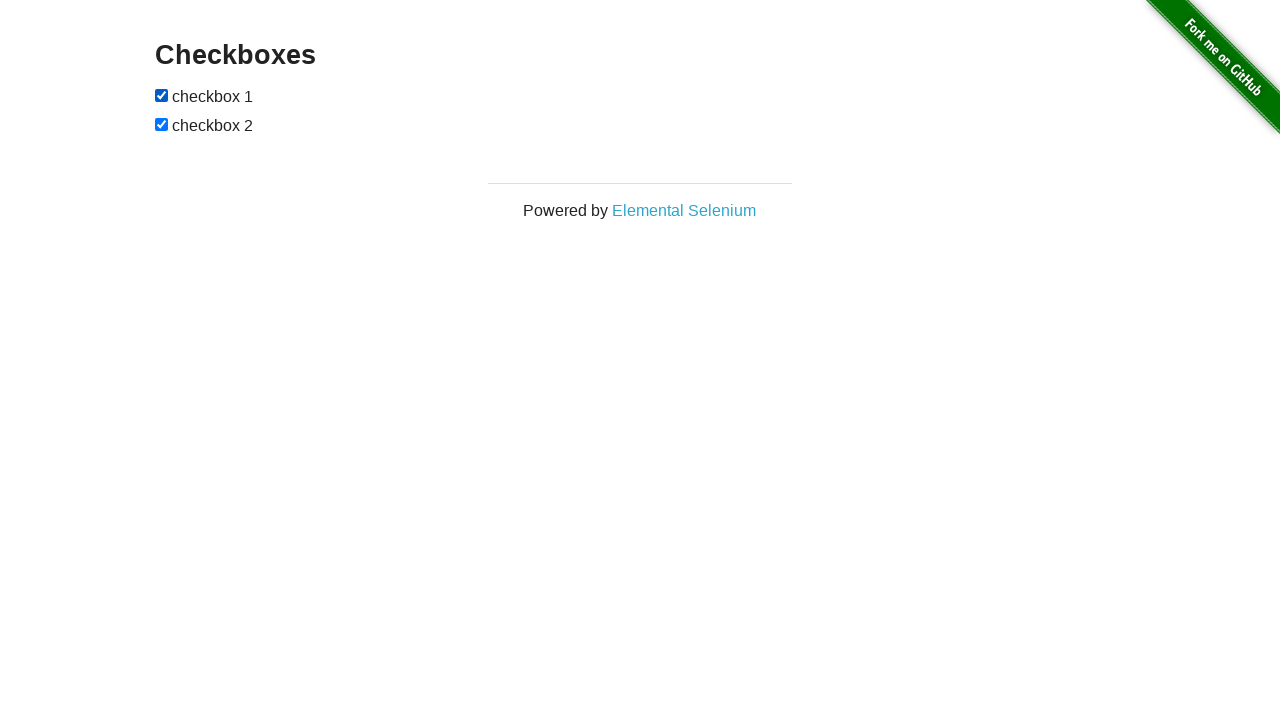

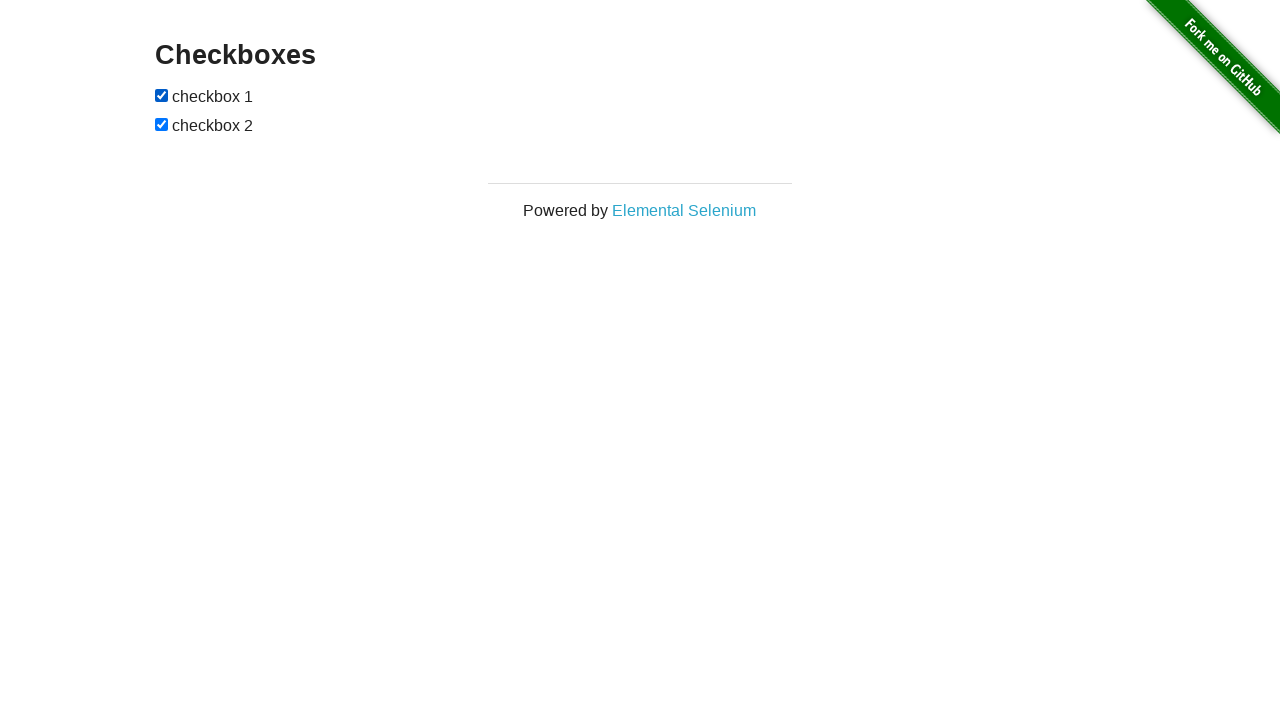